Tests the datepicker functionality by entering a date value into the datepicker input field and submitting it with Enter key

Starting URL: https://formy-project.herokuapp.com/datepicker

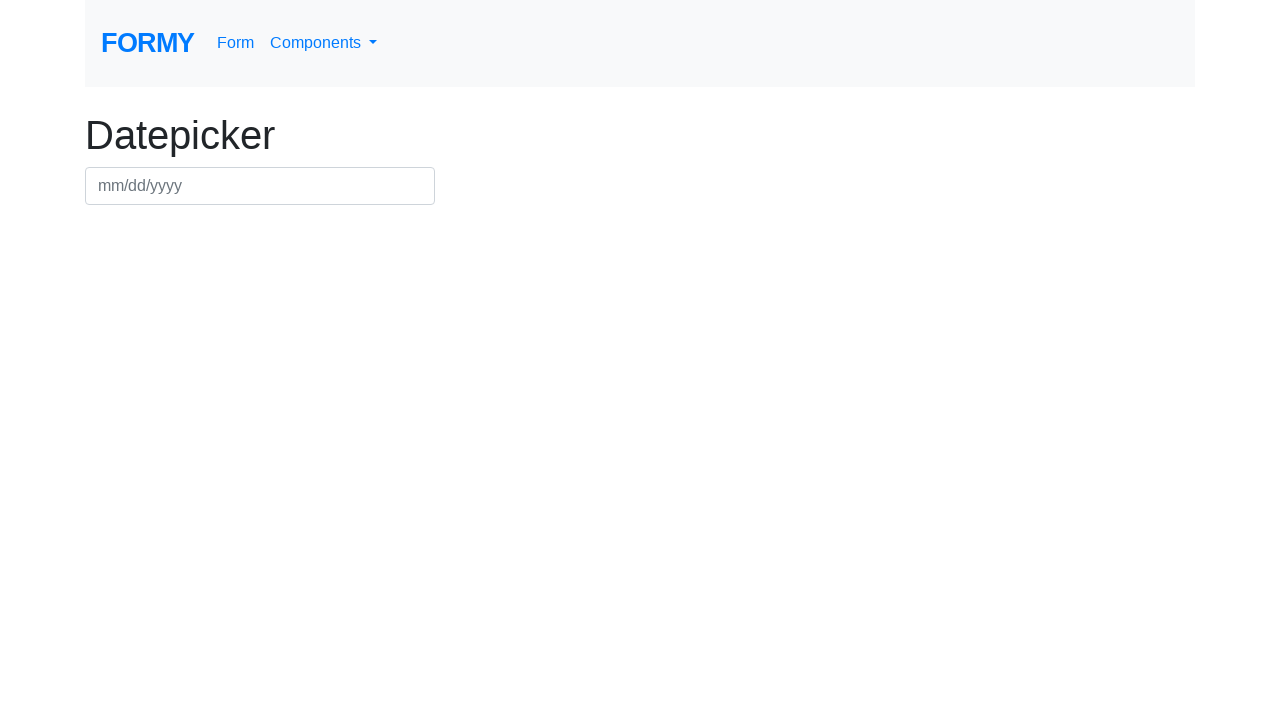

Entered date value '01/01/2019' into the datepicker input field on input#datepicker
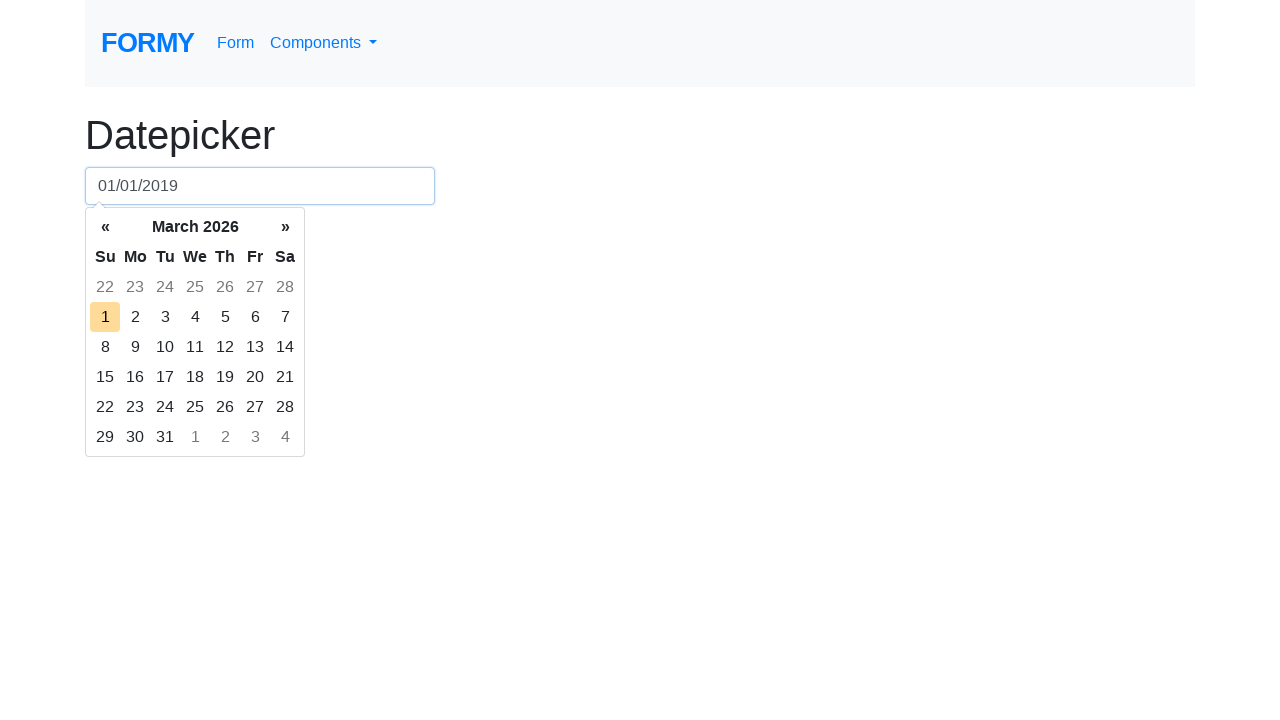

Pressed Enter key to confirm the date selection on input#datepicker
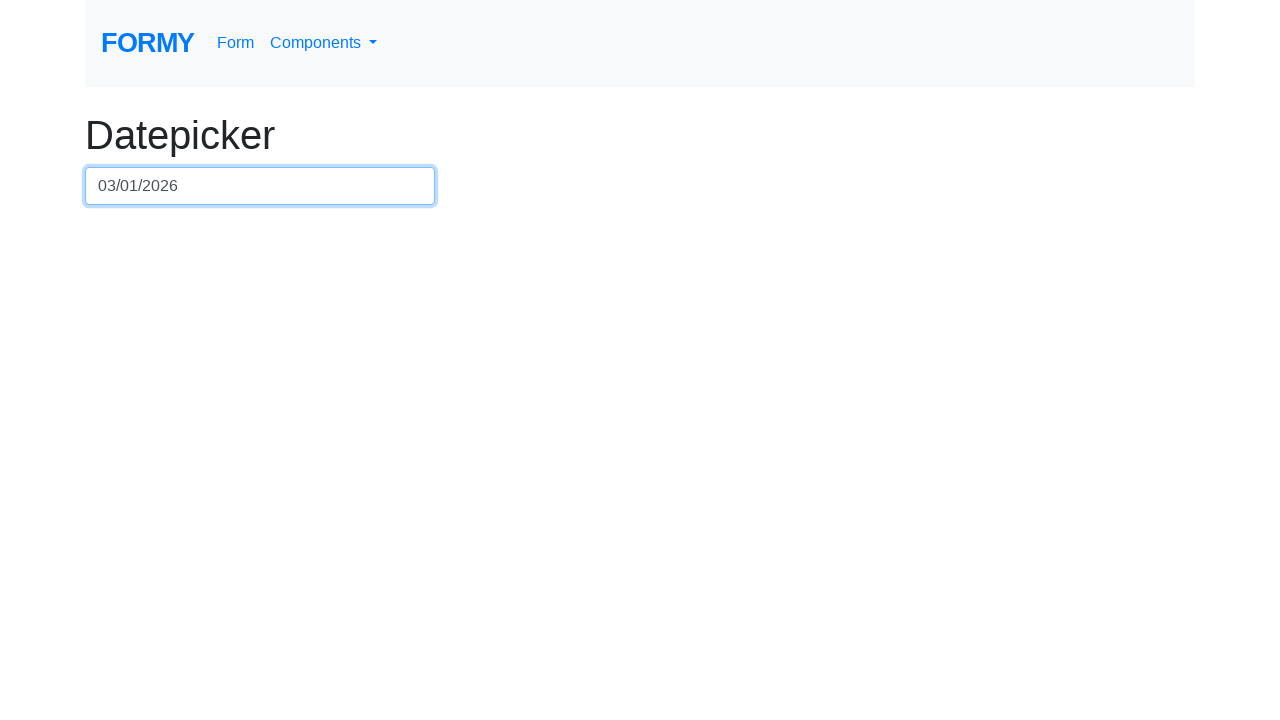

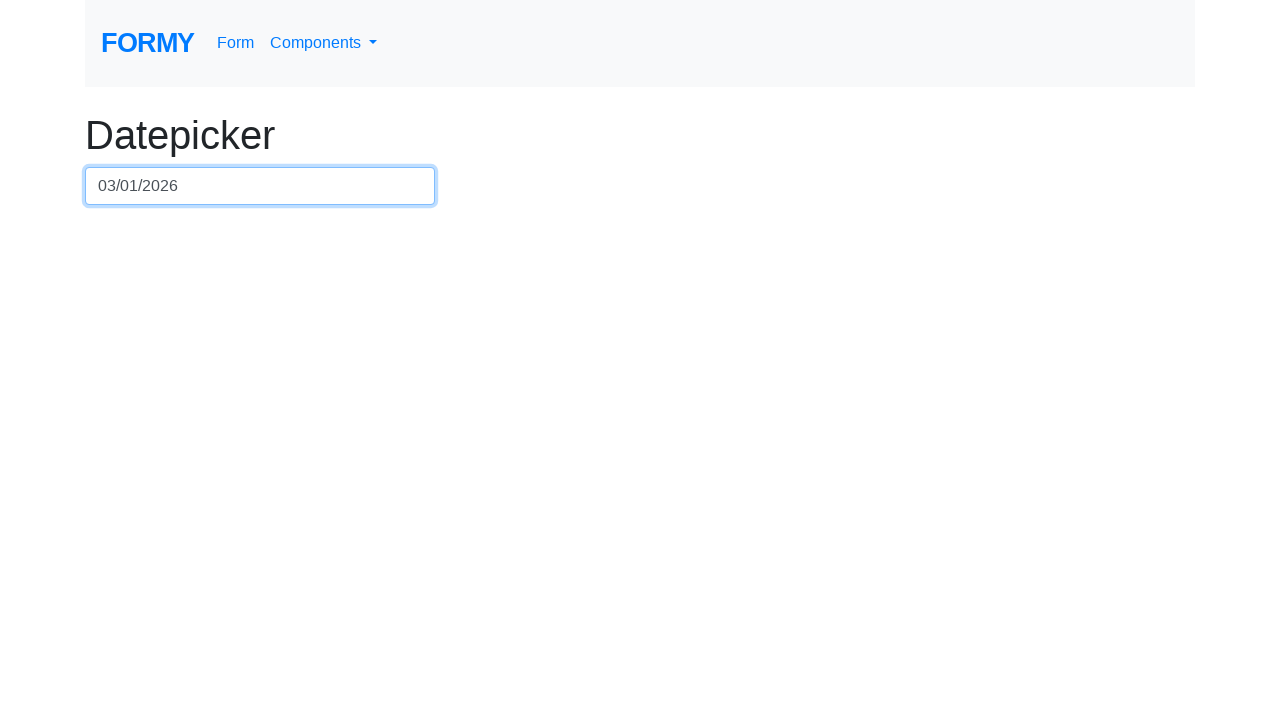